Tests dropdown selection functionality by selecting different country options from a dropdown menu

Starting URL: https://practice.expandtesting.com/dropdown

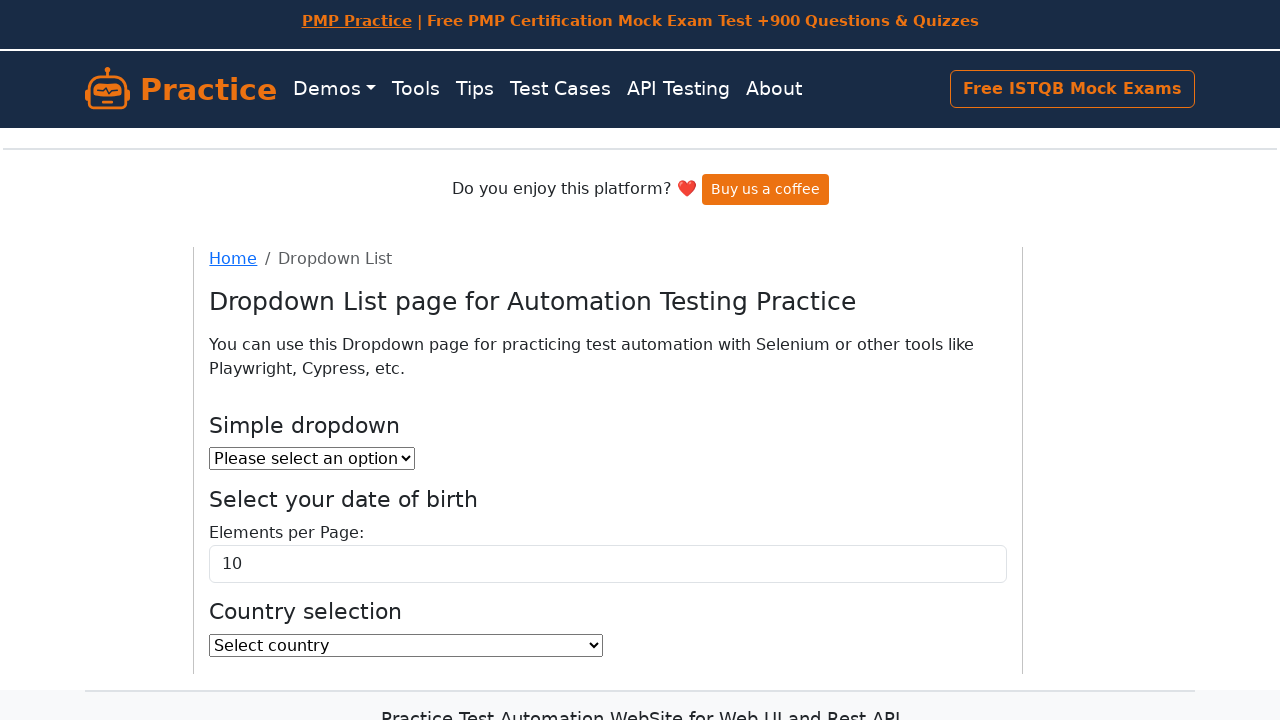

Selected Afghanistan from the country dropdown on #country
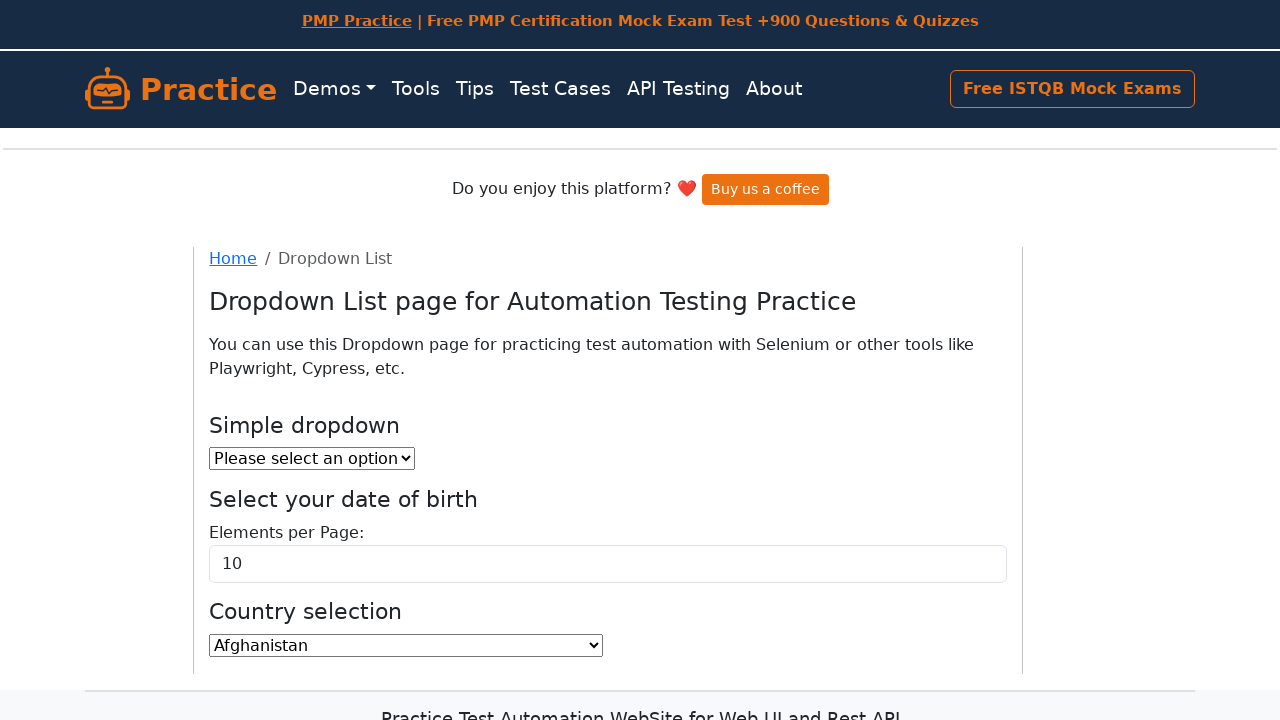

Waited 1000ms for selection to register
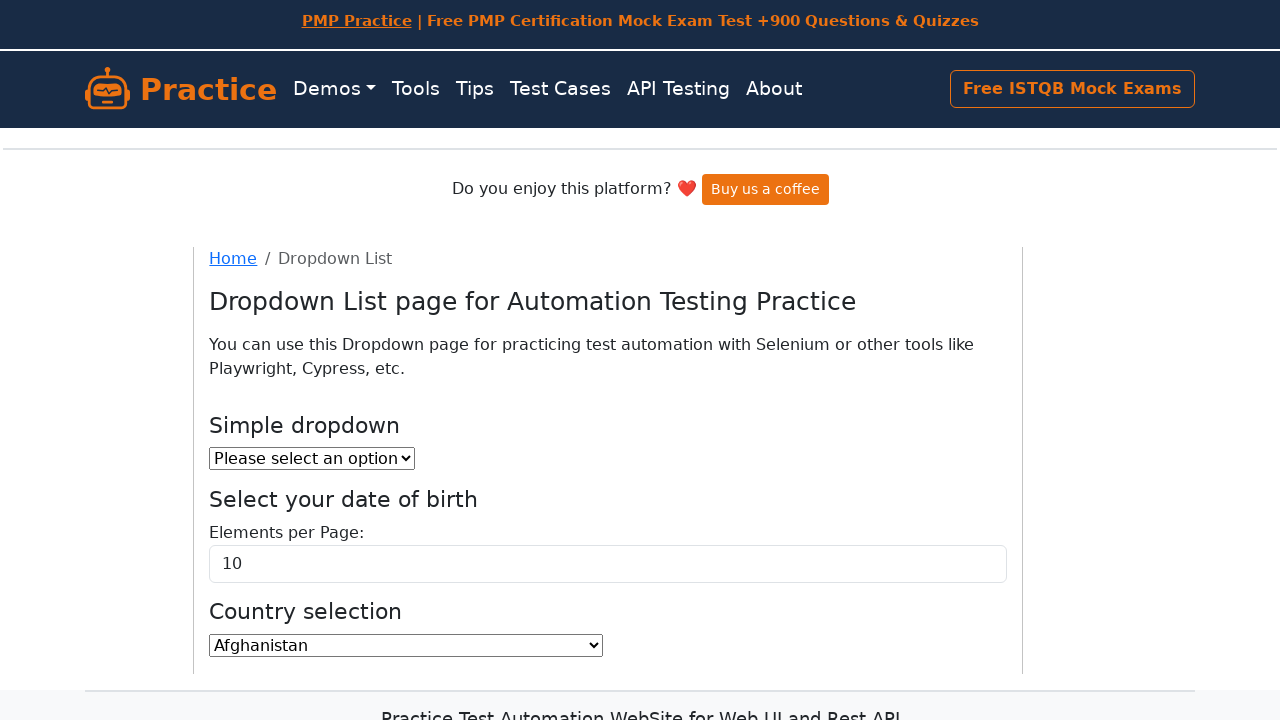

Selected United States from the country dropdown on #country
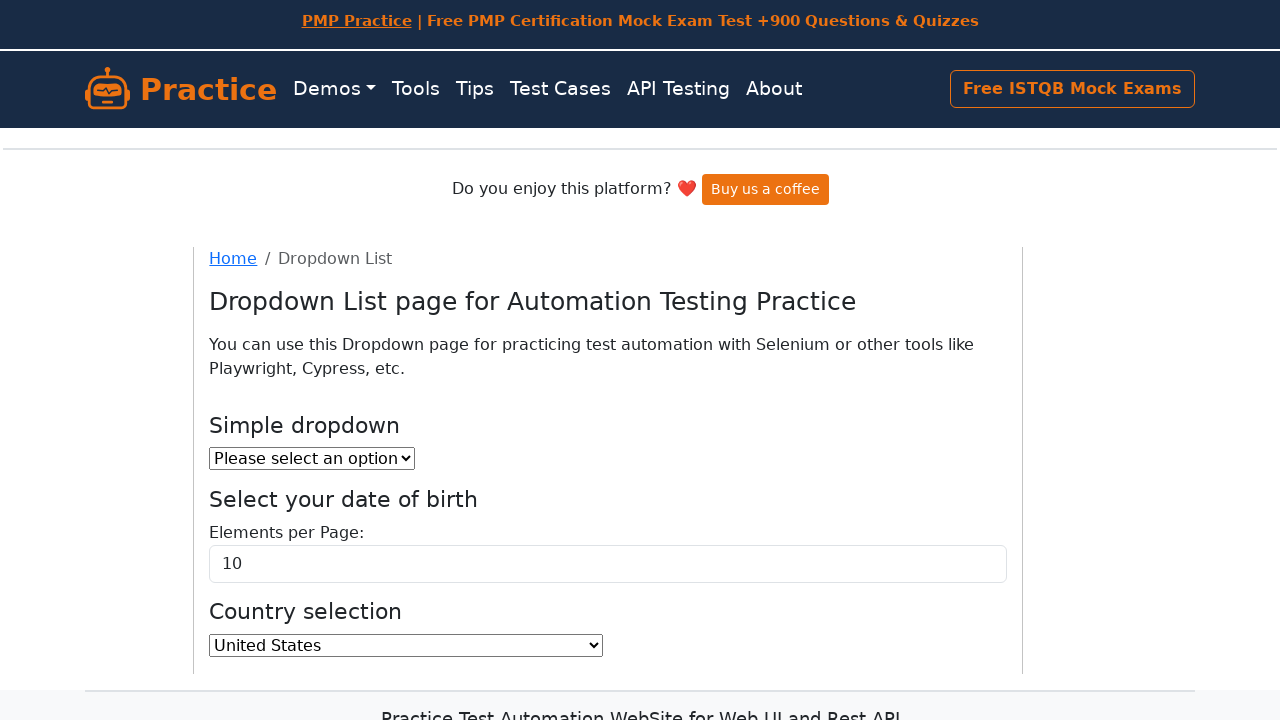

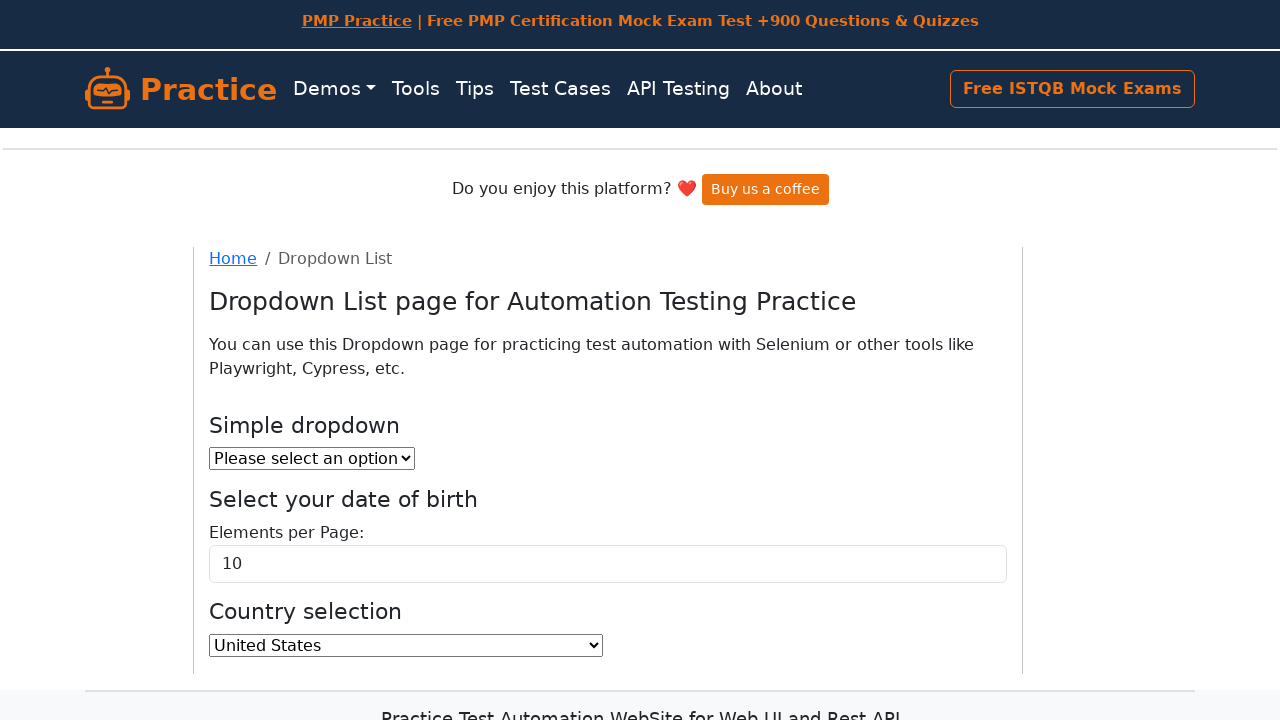